Tests a dynamic loading page by clicking the start button to trigger content loading, then waits for the loading to complete.

Starting URL: http://the-internet.herokuapp.com/dynamic_loading/1

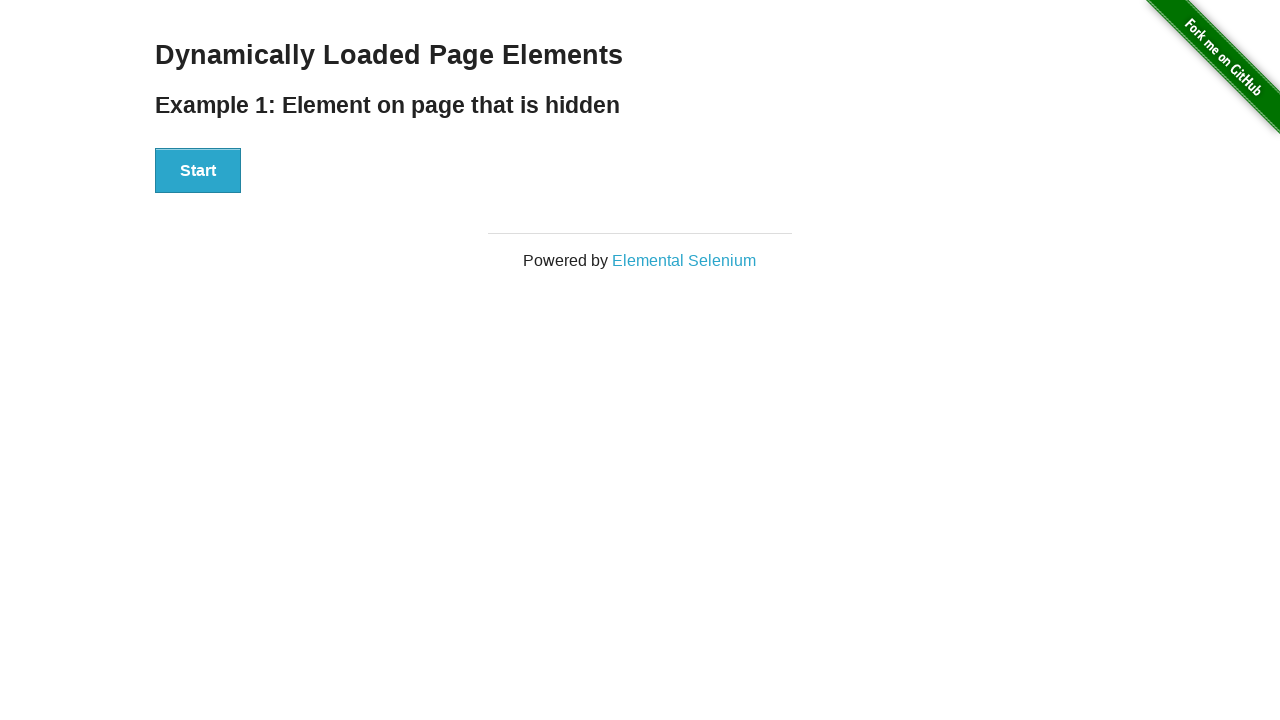

Start button is visible on dynamic loading page
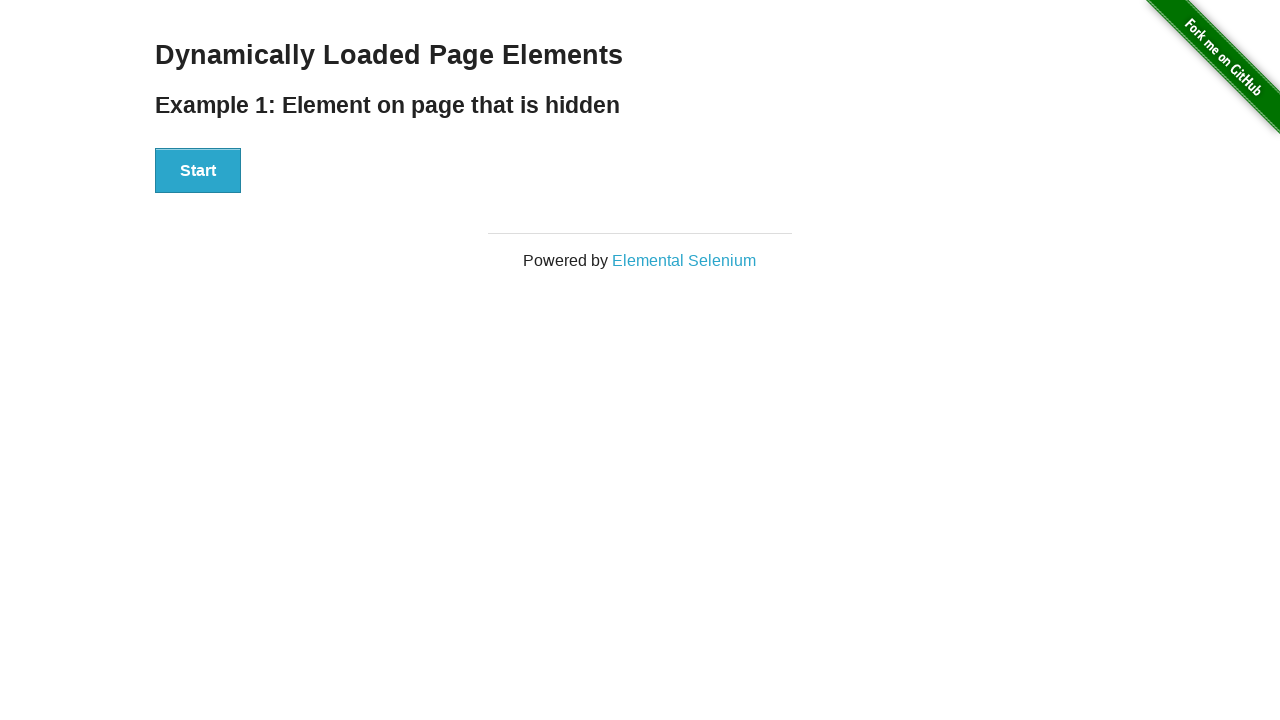

Clicked the Start button to trigger content loading at (198, 171) on #start button
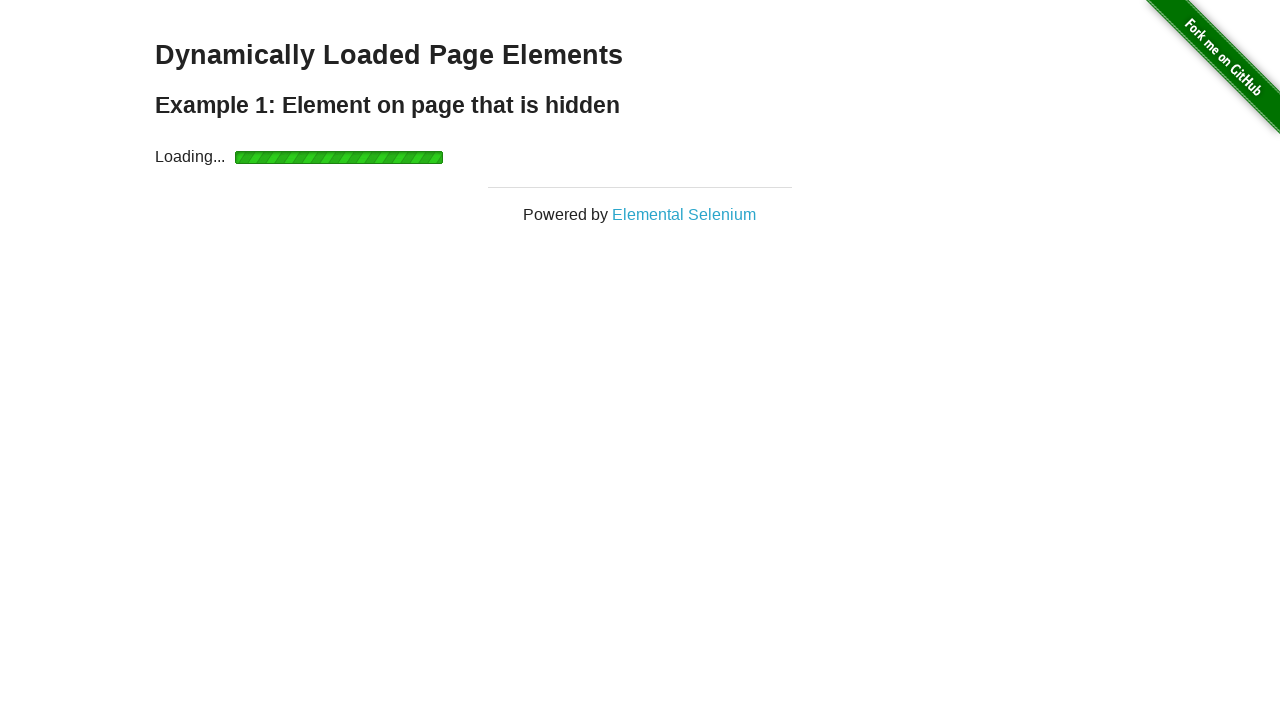

Loading indicator appeared
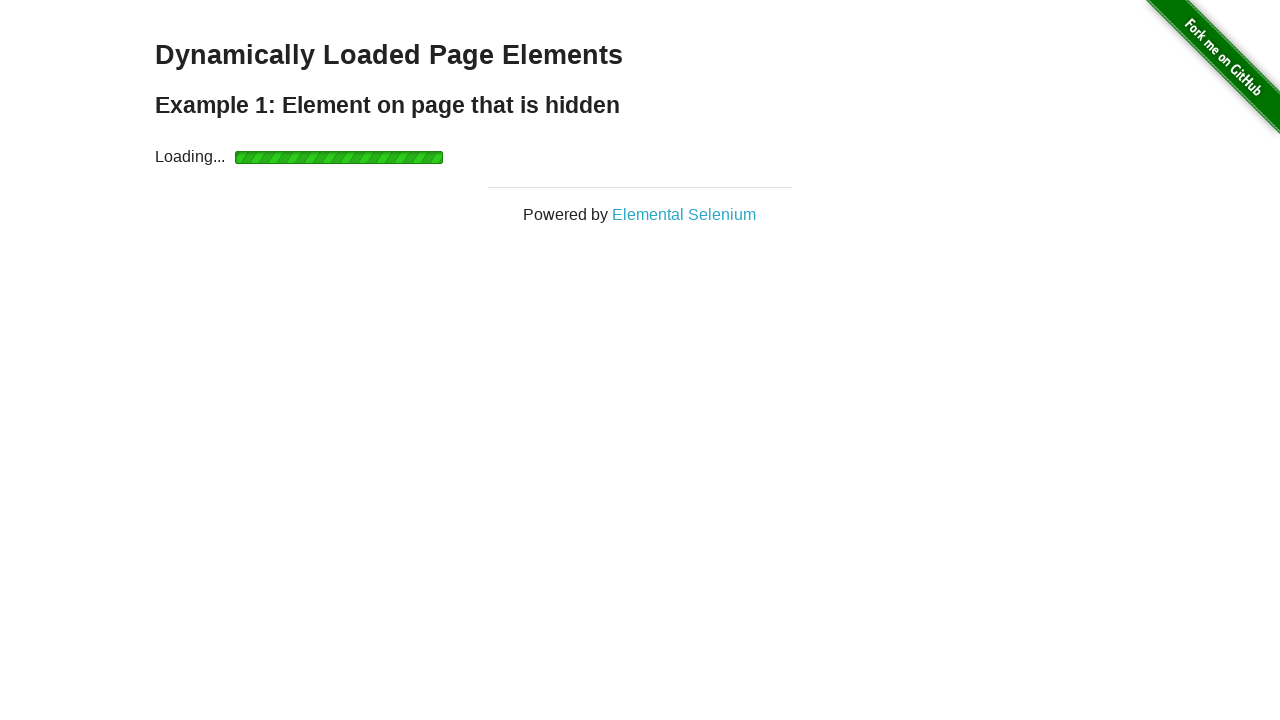

Loading indicator disappeared, content is being loaded
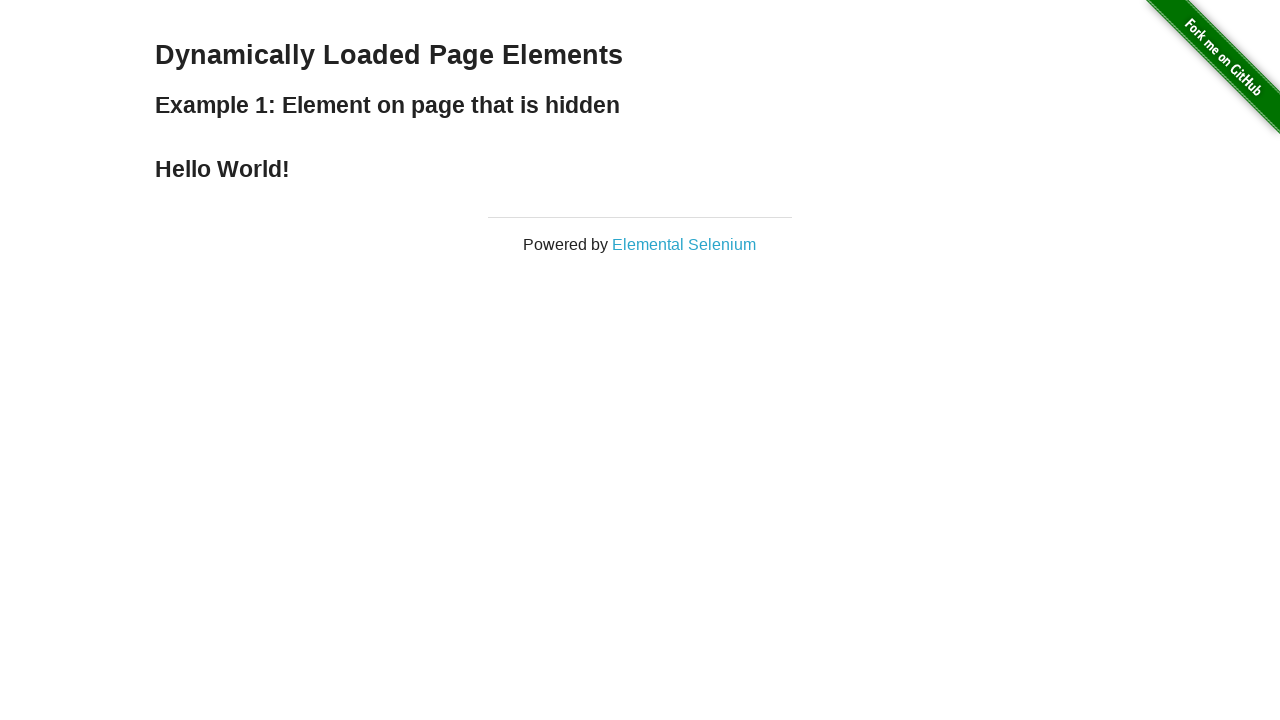

Finished content appeared after dynamic loading completed
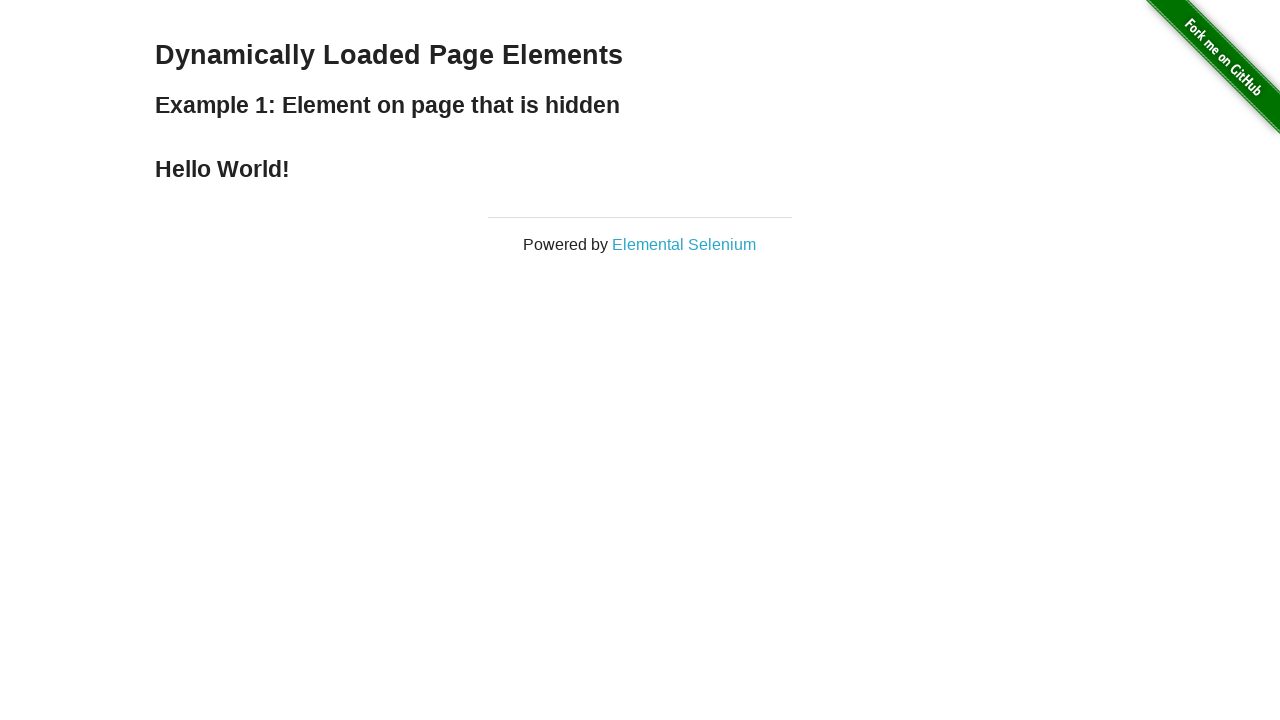

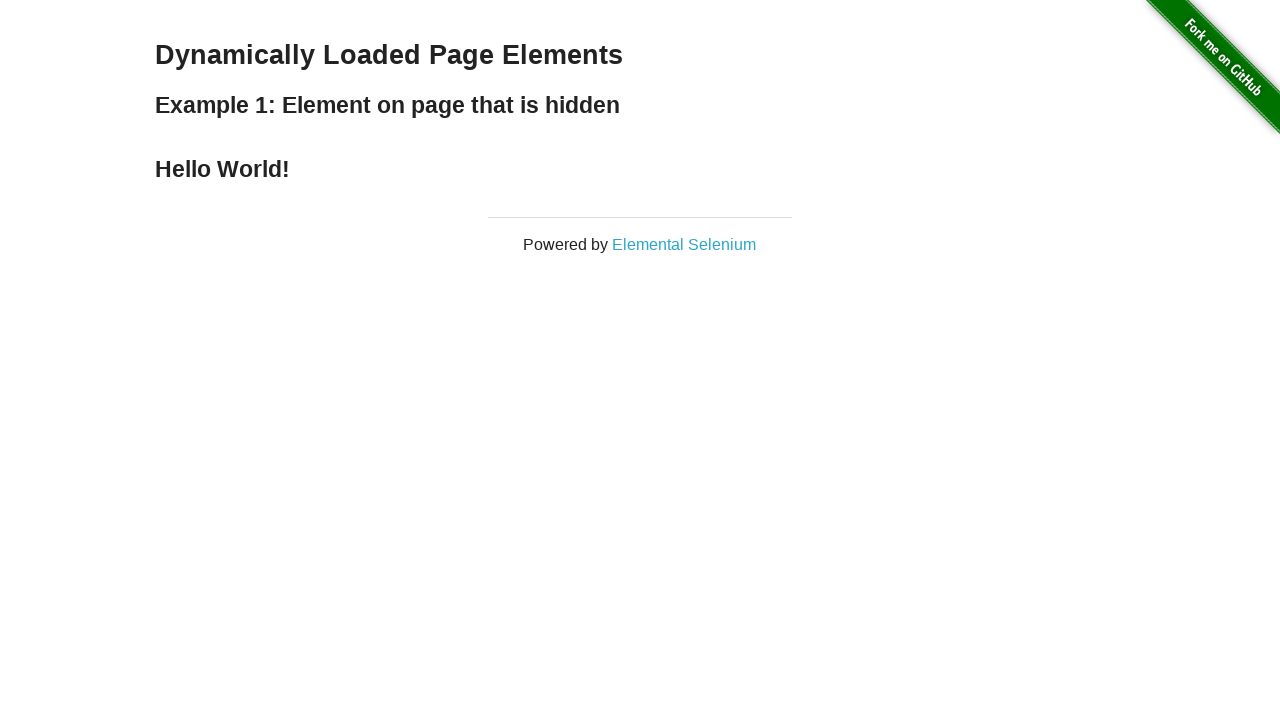